Tests that the toggle all checkbox updates state when individual items are completed or cleared

Starting URL: https://demo.playwright.dev/todomvc

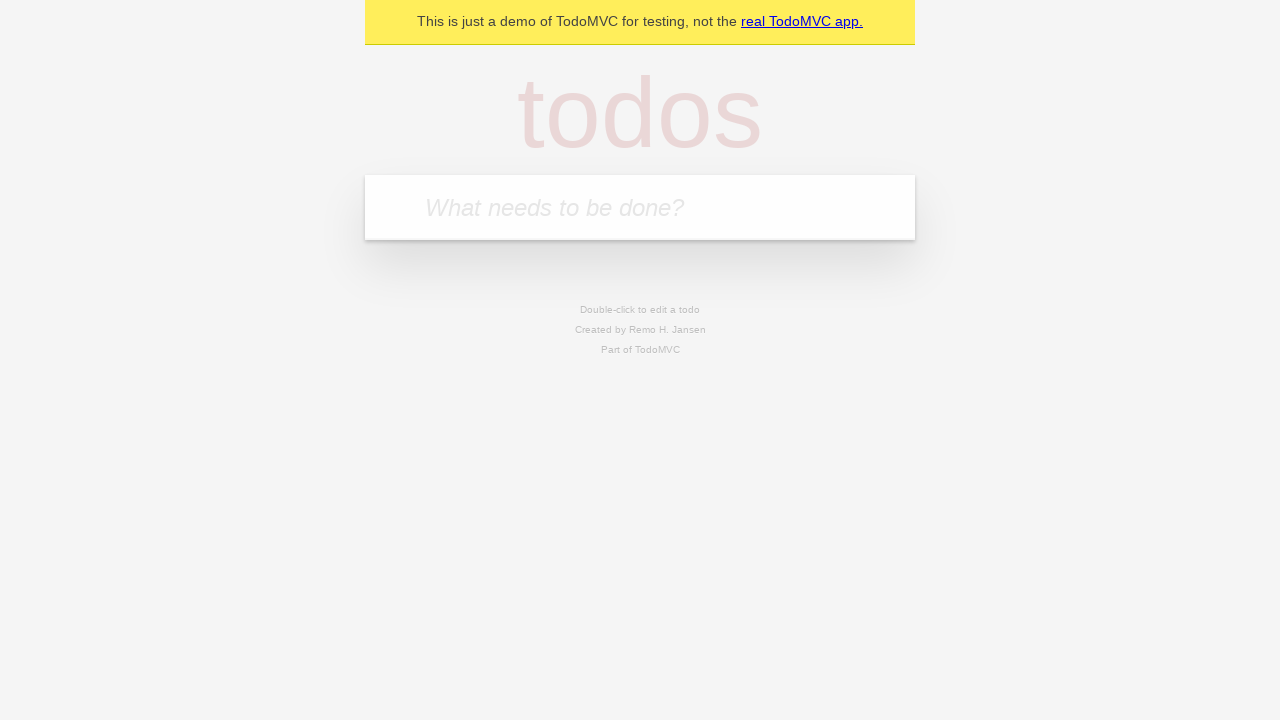

Filled todo input with 'buy some cheese' on internal:attr=[placeholder="What needs to be done?"i]
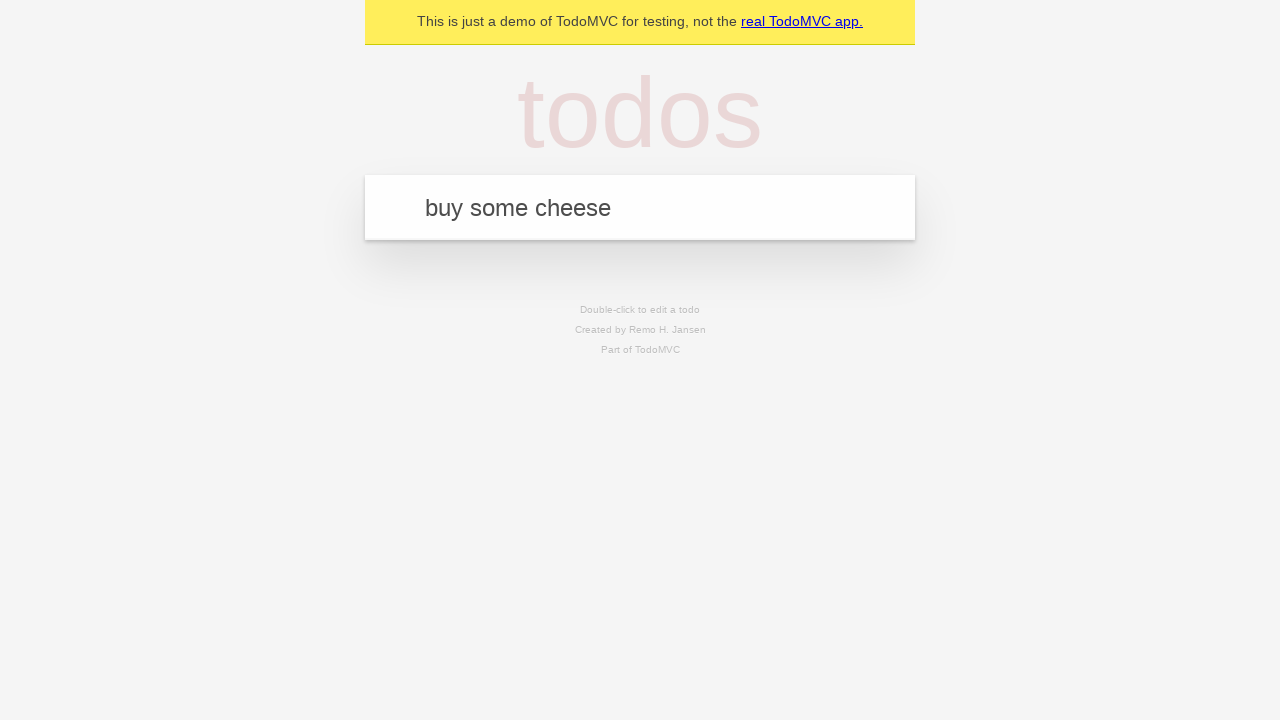

Pressed Enter to create first todo on internal:attr=[placeholder="What needs to be done?"i]
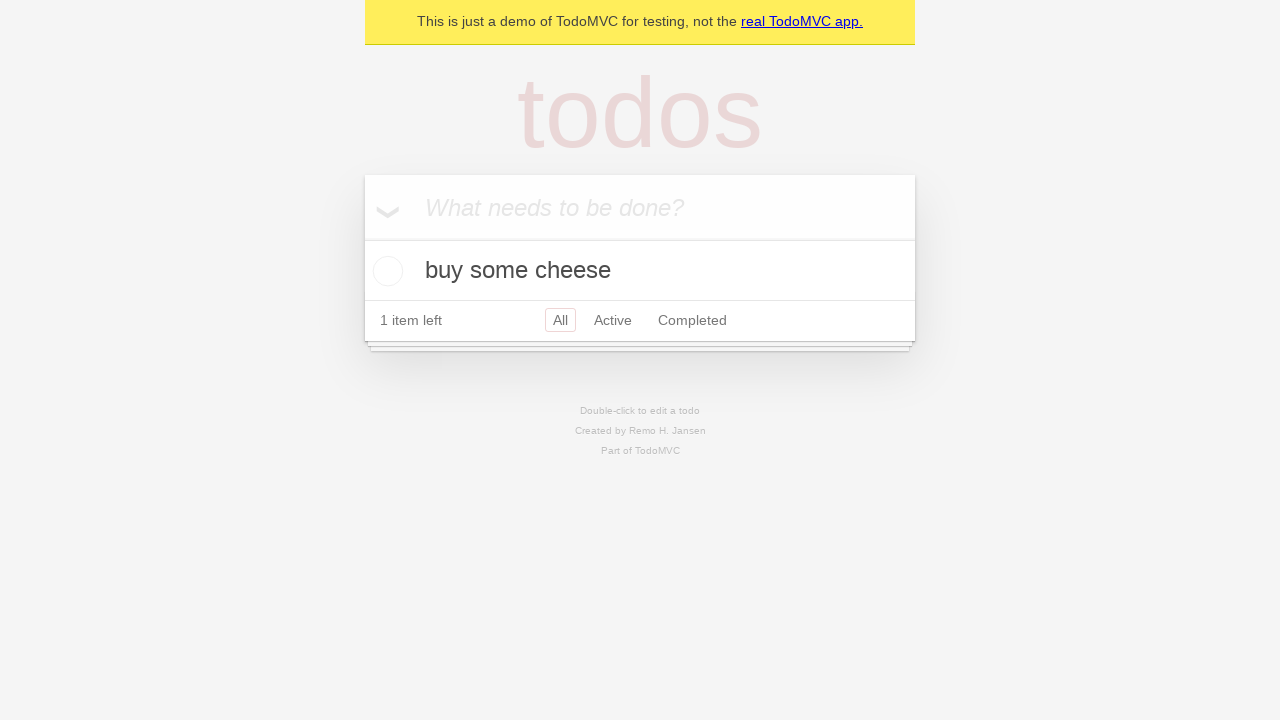

Filled todo input with 'feed the cat' on internal:attr=[placeholder="What needs to be done?"i]
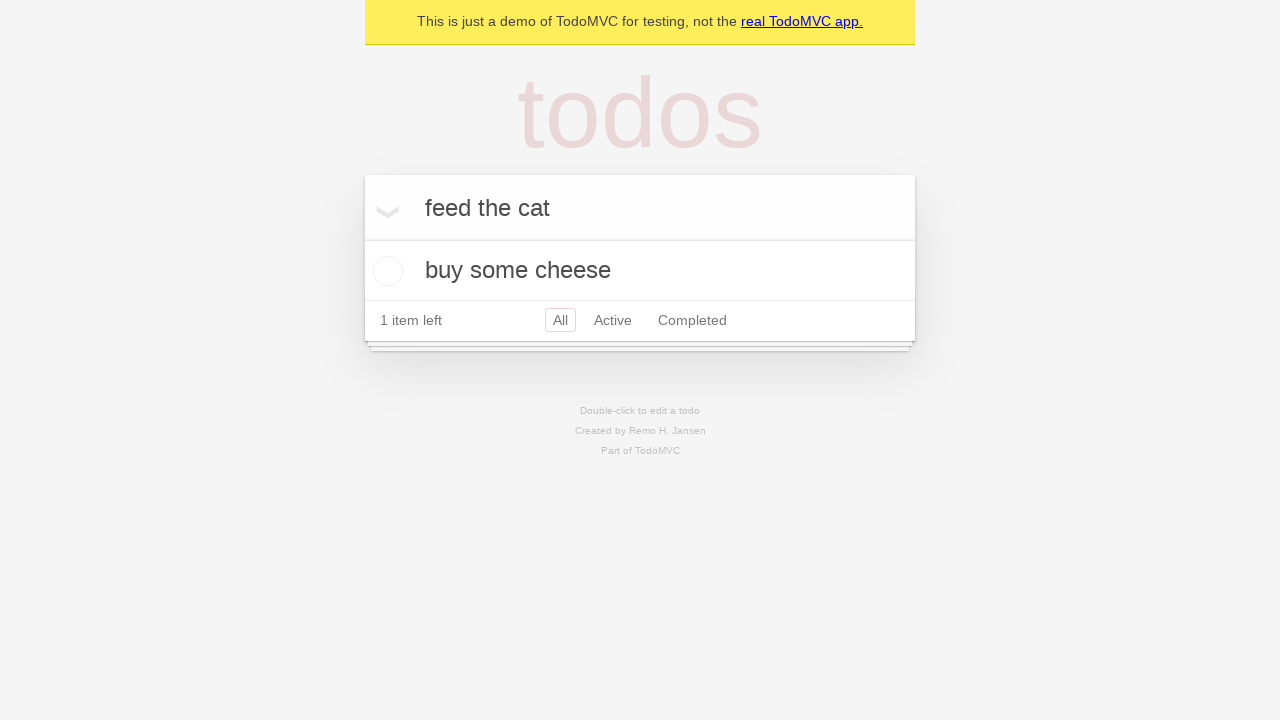

Pressed Enter to create second todo on internal:attr=[placeholder="What needs to be done?"i]
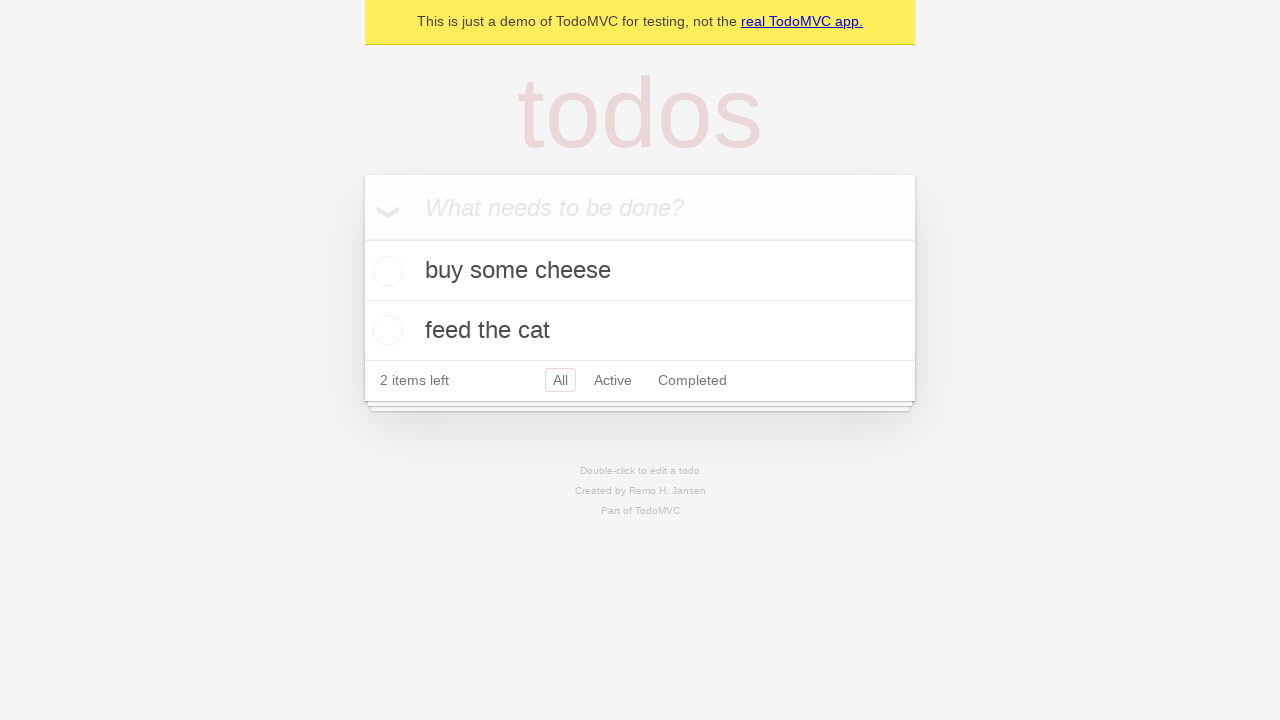

Filled todo input with 'book a doctors appointment' on internal:attr=[placeholder="What needs to be done?"i]
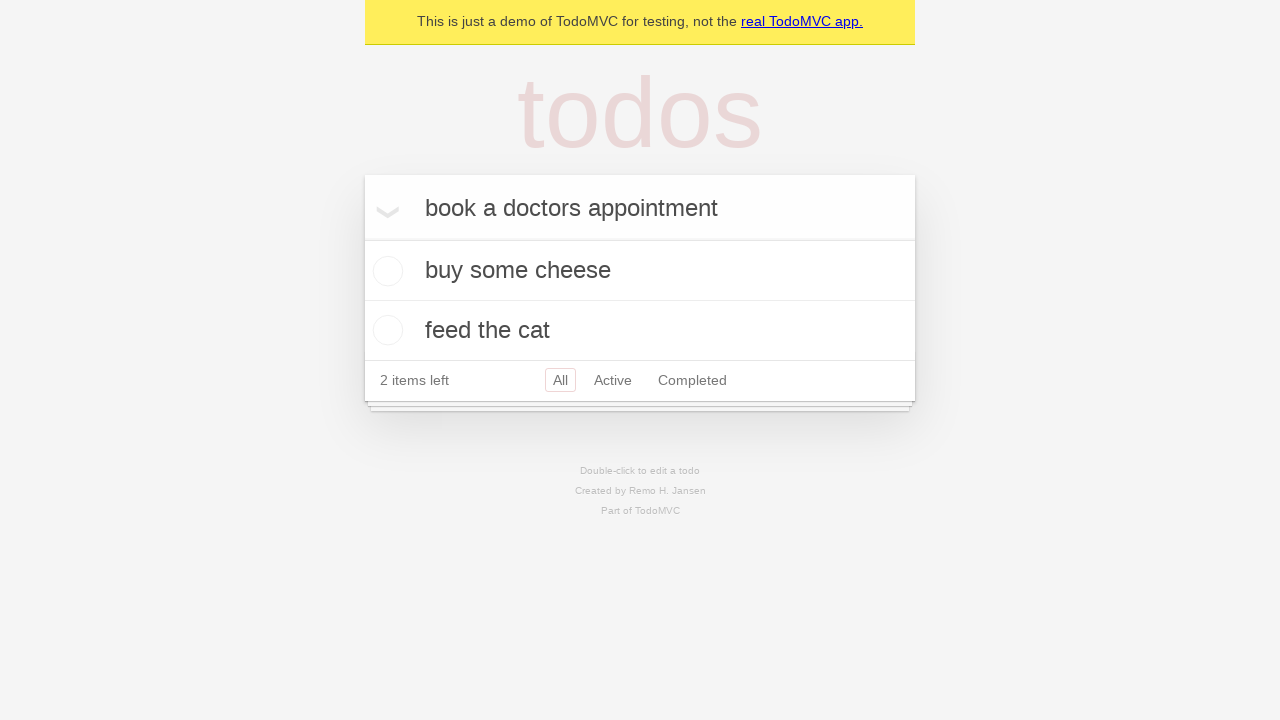

Pressed Enter to create third todo on internal:attr=[placeholder="What needs to be done?"i]
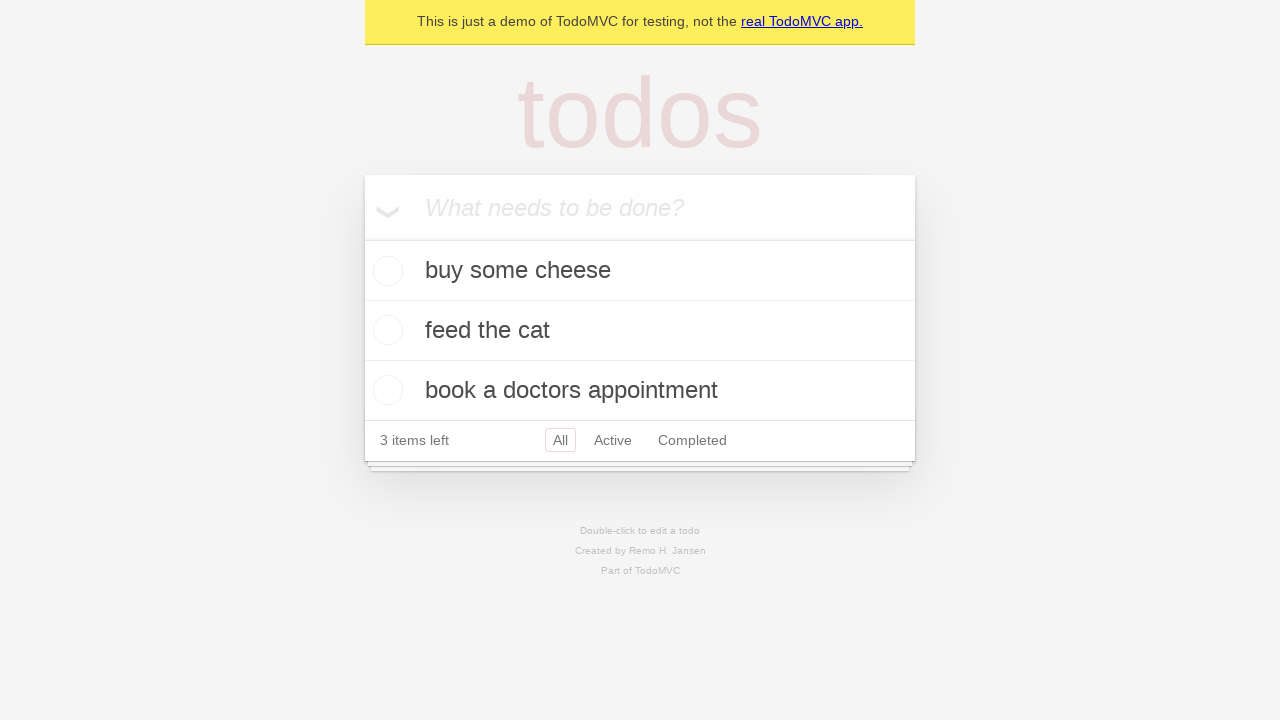

Clicked 'Mark all as complete' checkbox to check all todos at (362, 238) on internal:label="Mark all as complete"i
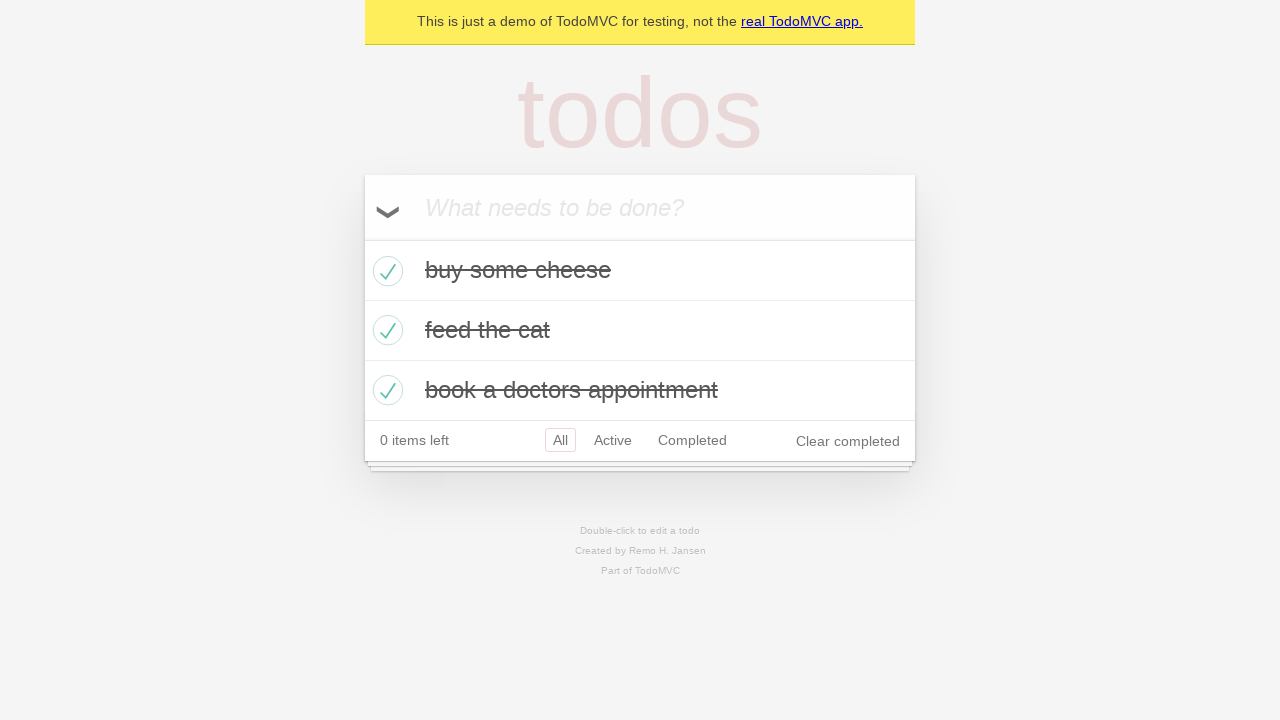

Unchecked the first todo item at (385, 271) on [data-testid='todo-item'] >> nth=0 >> internal:role=checkbox
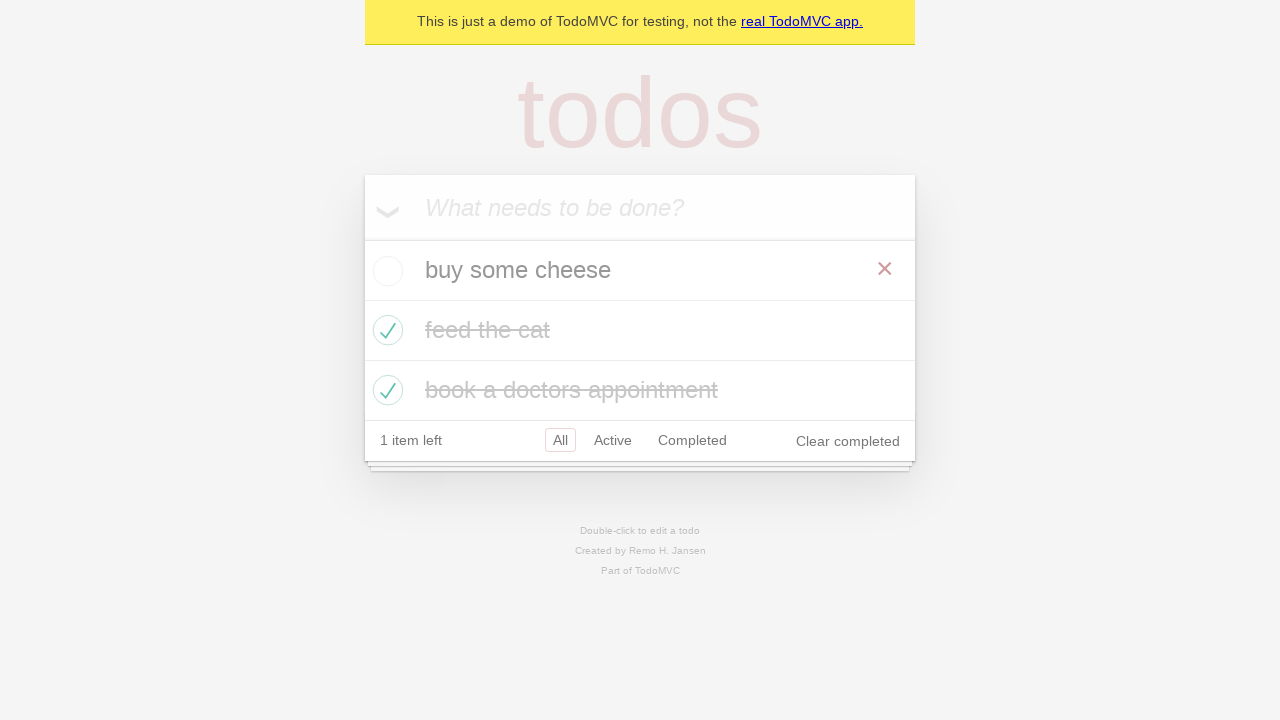

Checked the first todo item again at (385, 271) on [data-testid='todo-item'] >> nth=0 >> internal:role=checkbox
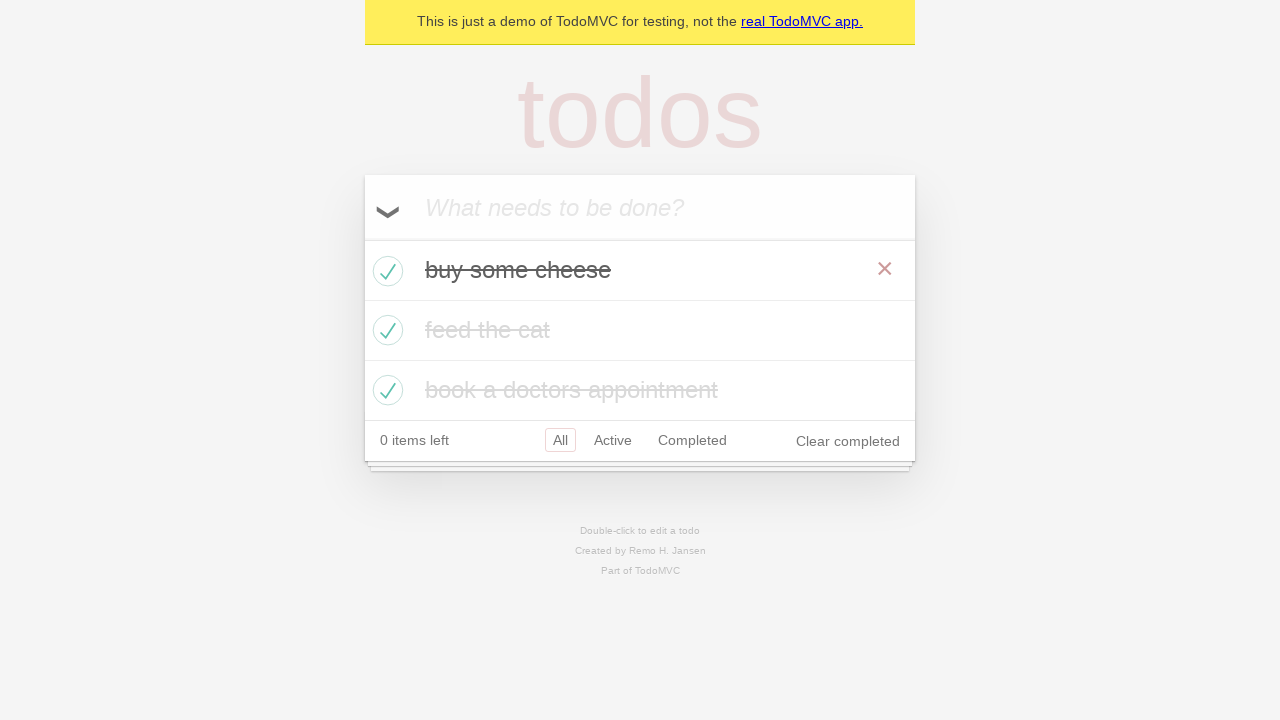

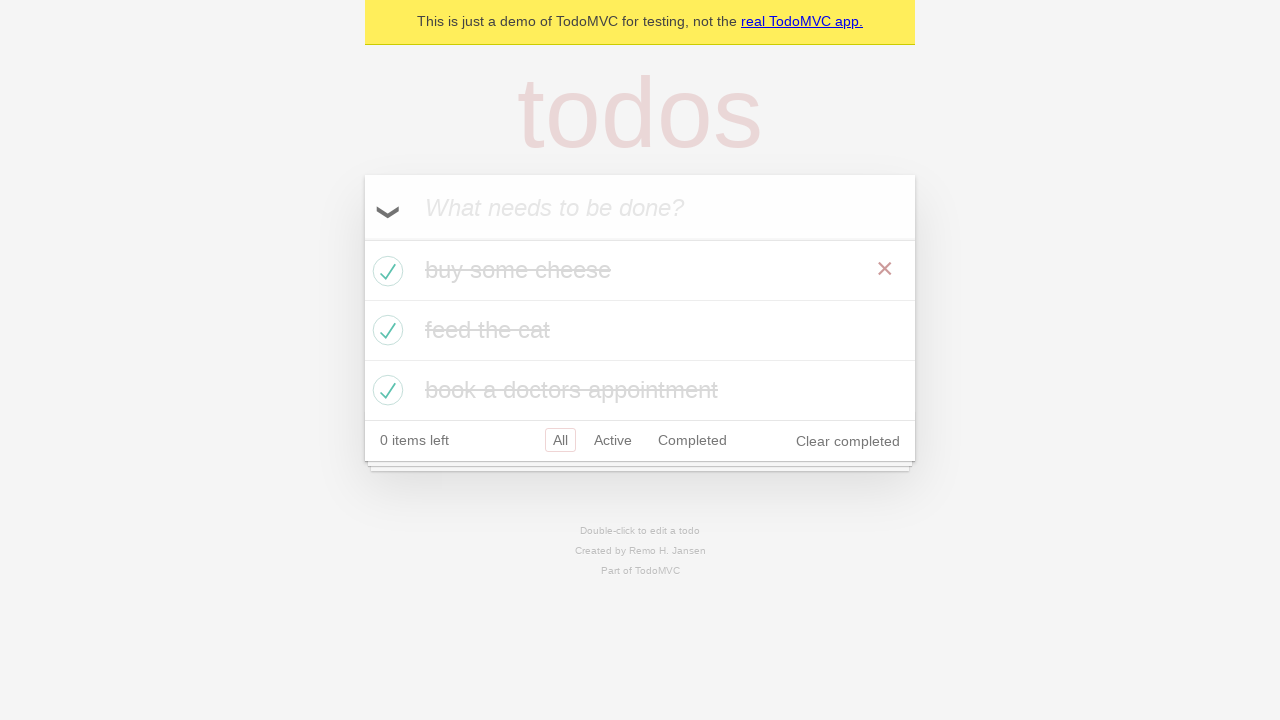